Tests iframe handling by scrolling to an embedded iframe, switching into it to click a Register button, then switching back to the main content and opening a new window via button click, and finally switching between window handles.

Starting URL: https://rahulshettyacademy.com/AutomationPractice/

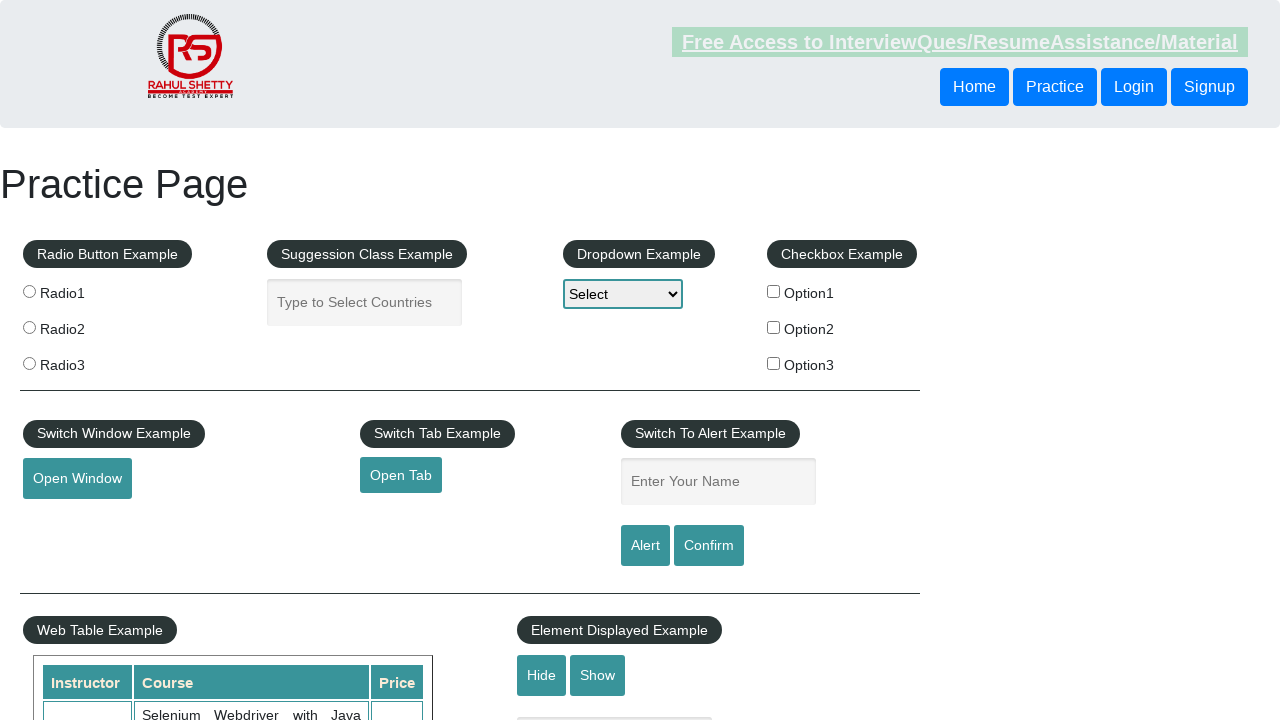

Scrolled down 1450px to reach the iframe section
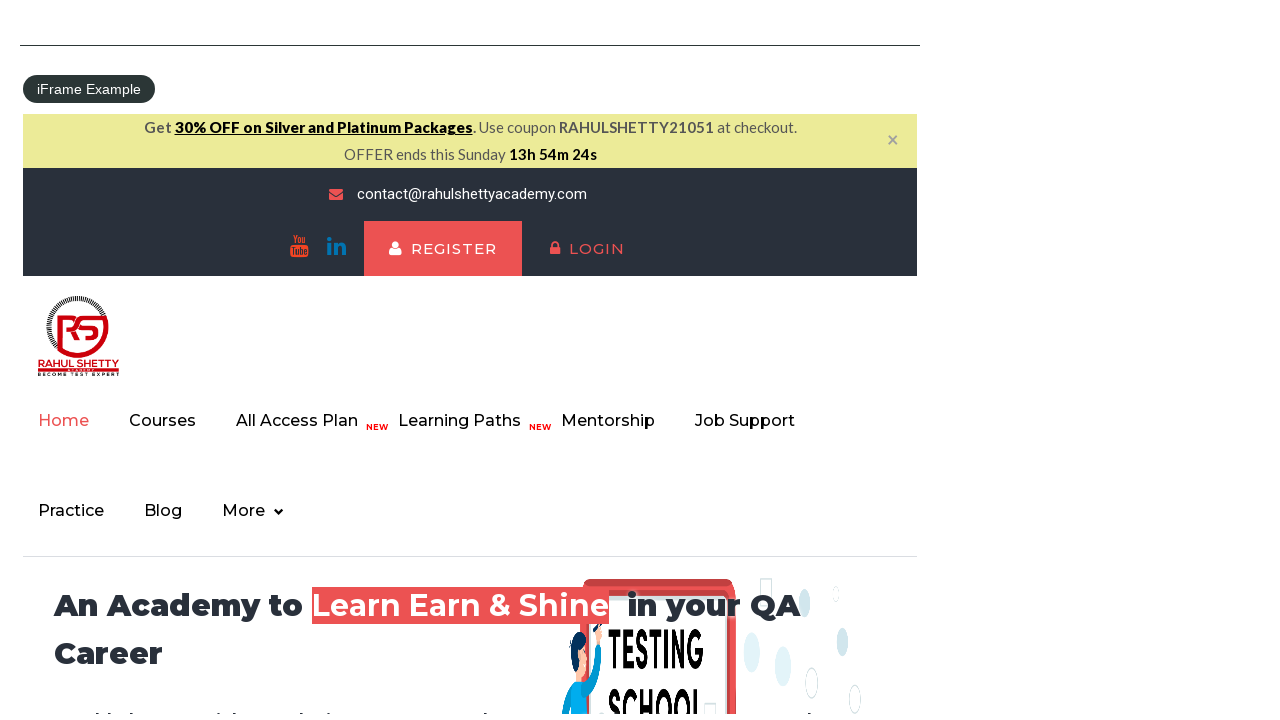

Located the courses iframe
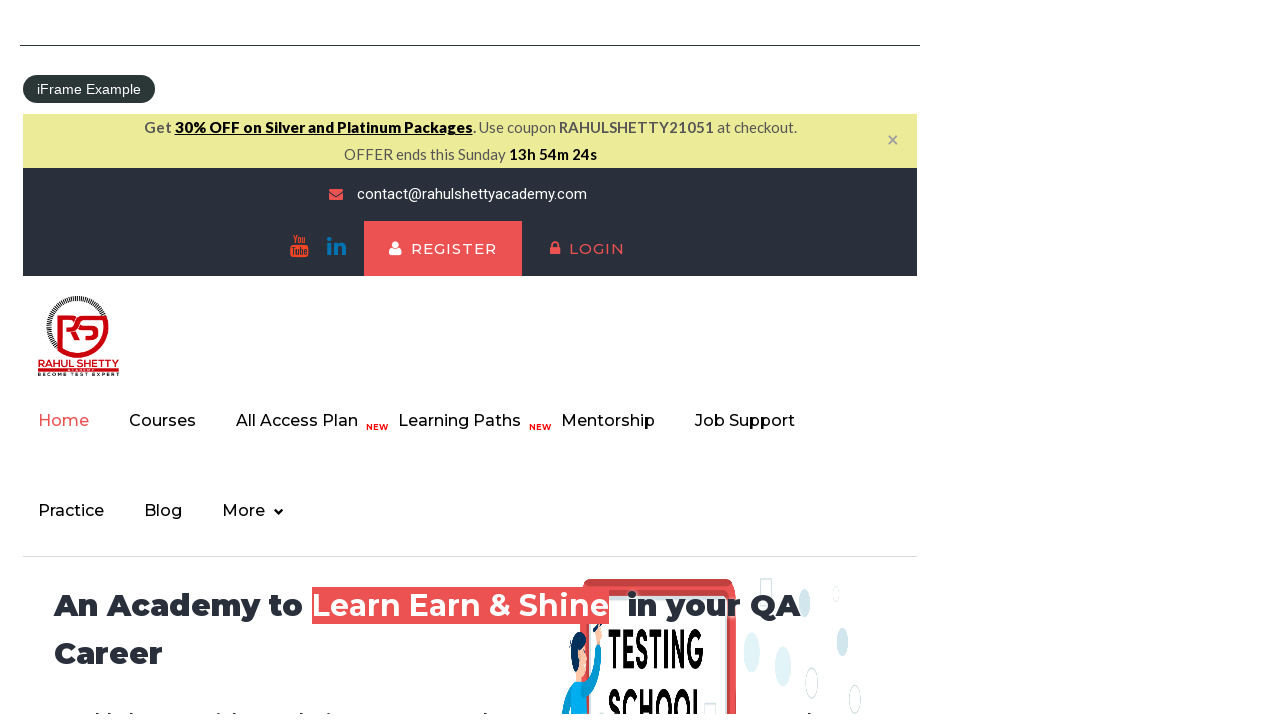

Clicked Register button inside the iframe at (443, 249) on #courses-iframe >> internal:control=enter-frame >> xpath=//a[normalize-space()='
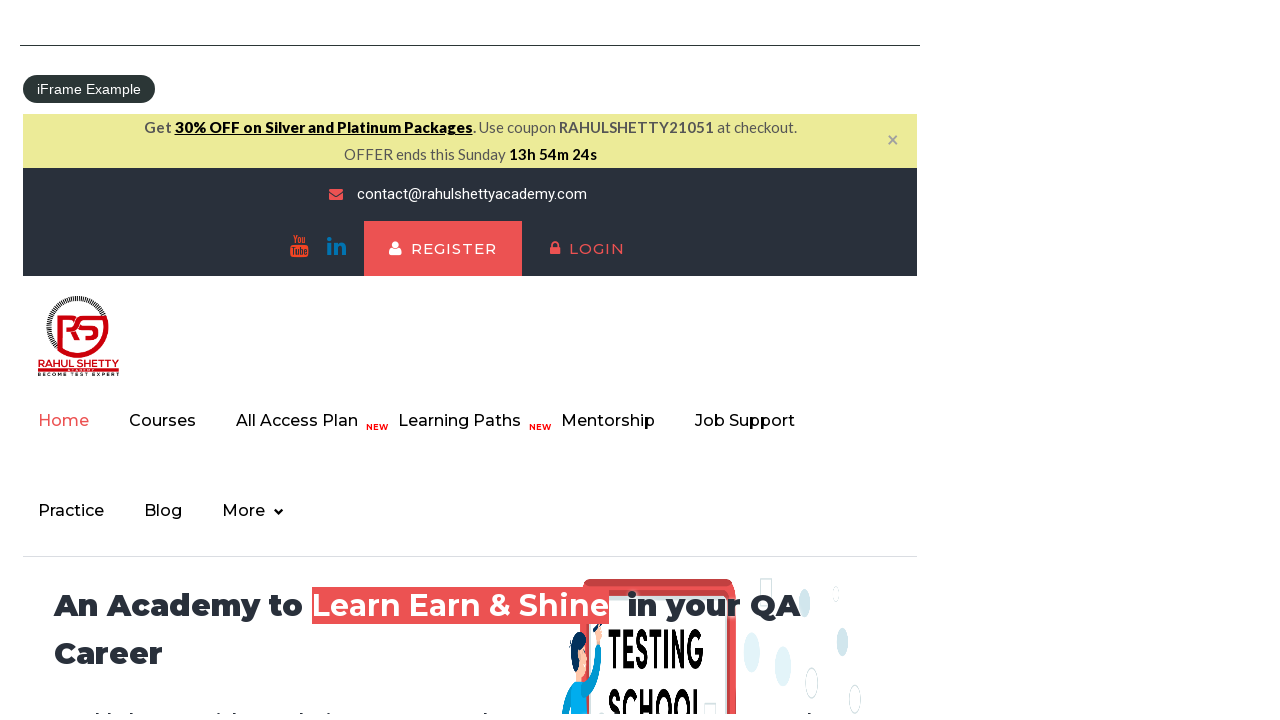

Clicked the open window button on main content at (77, 361) on #openwindow
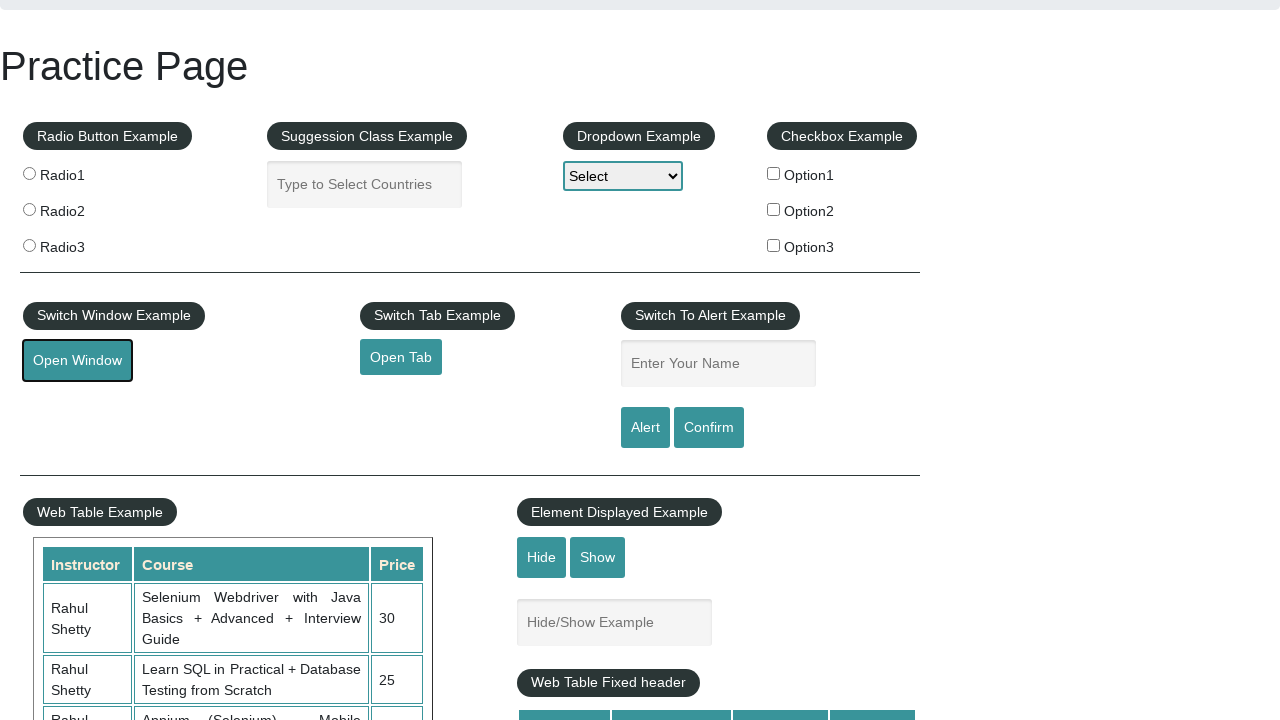

New page/popup opened
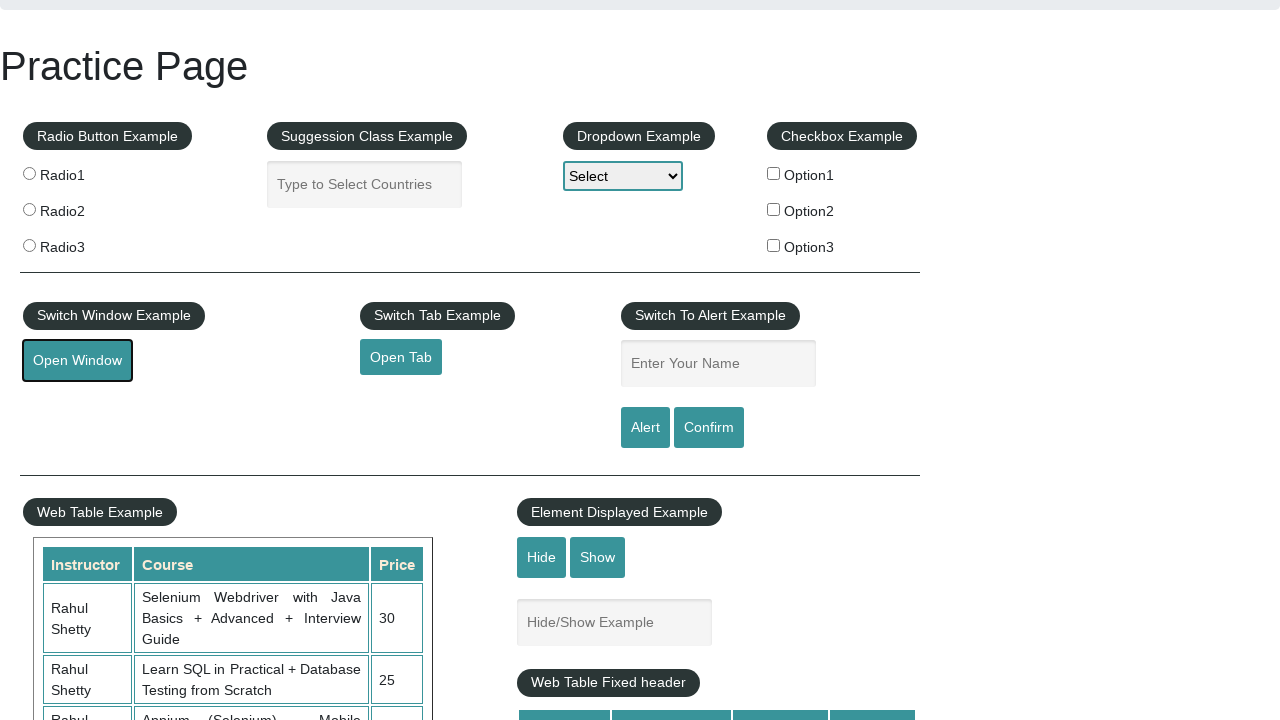

Captured reference to the new page
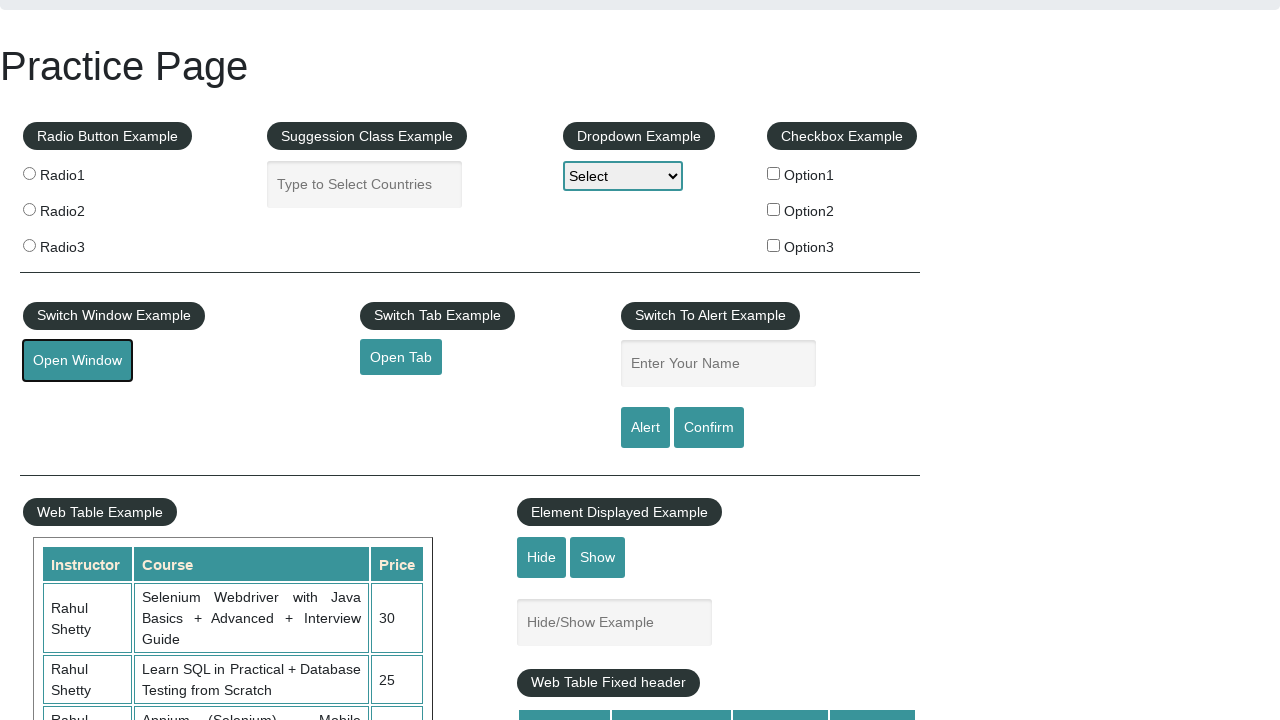

Closed the new page/popup
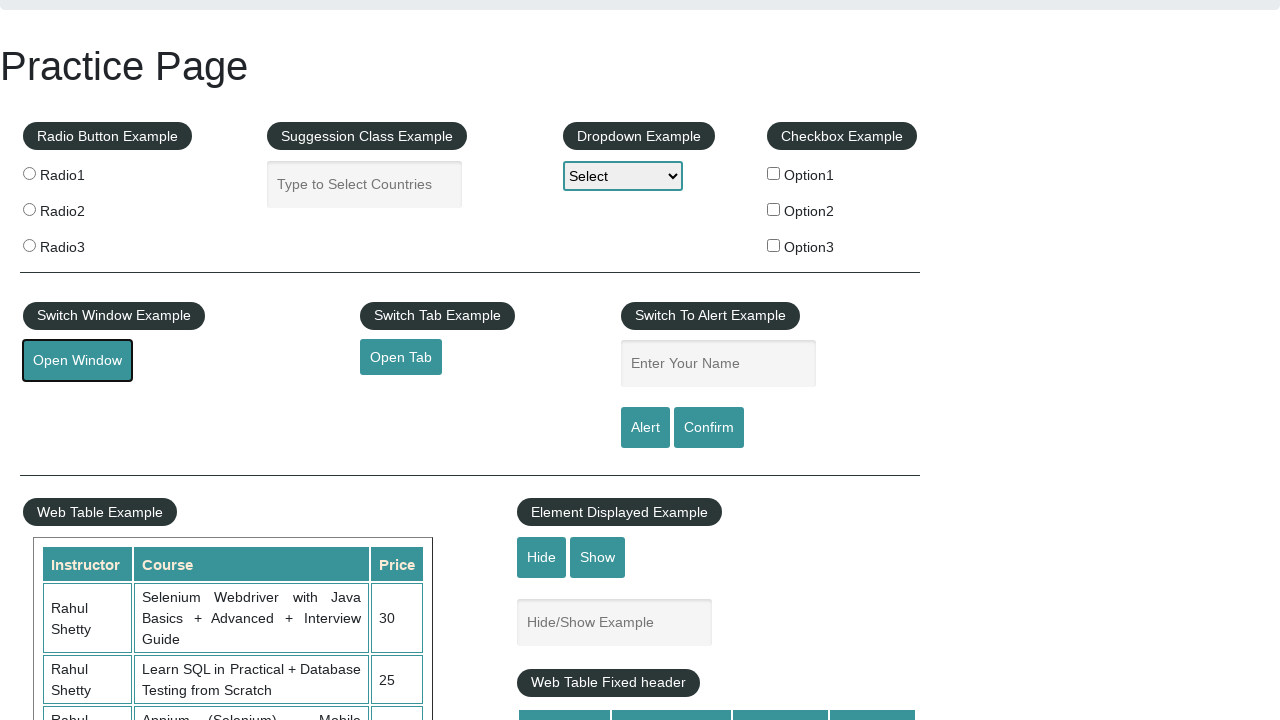

Verified we are back on the main page by confirming #openwindow element exists
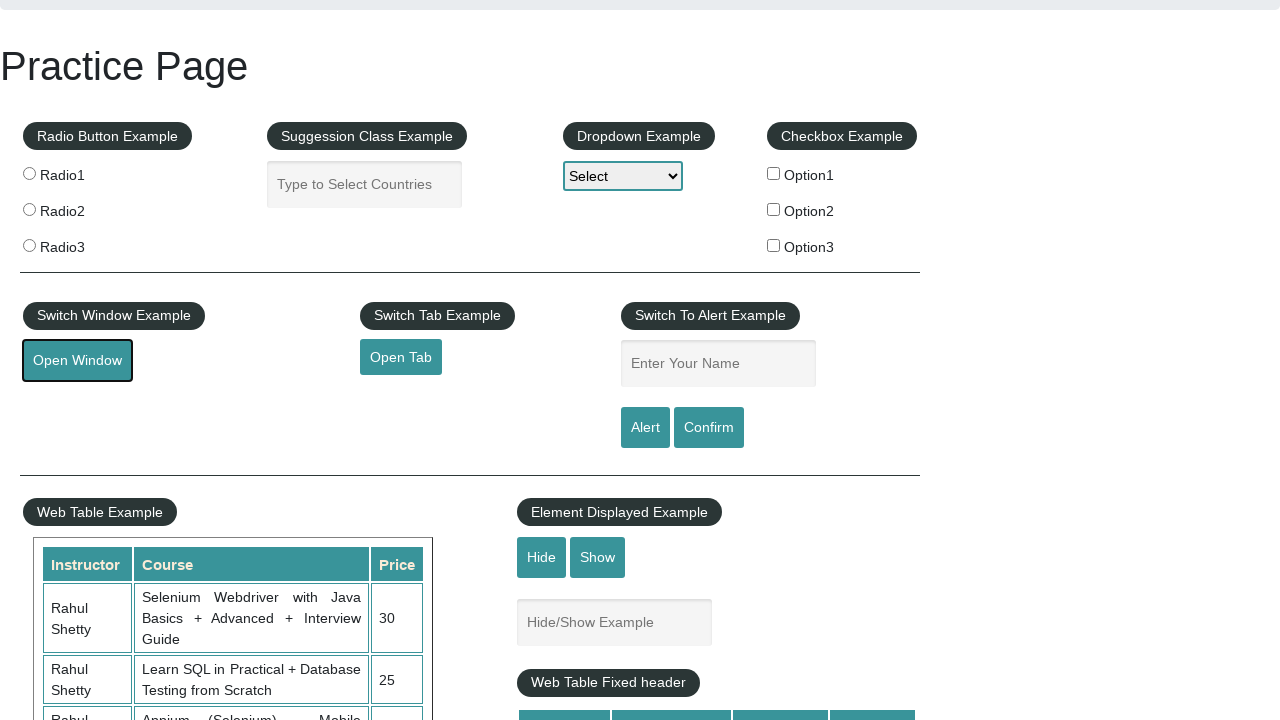

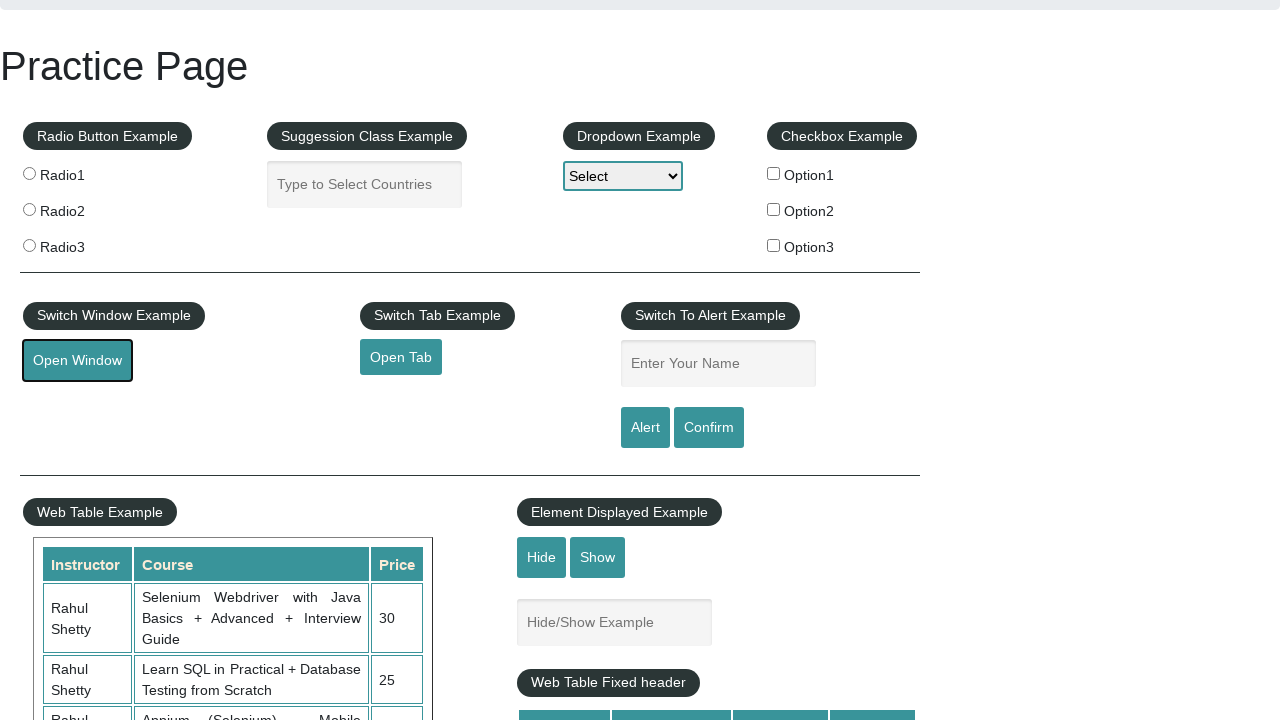